Tests clicking on the "Tea" category link on BigBasket homepage to navigate to tea products section

Starting URL: https://www.bigbasket.com/

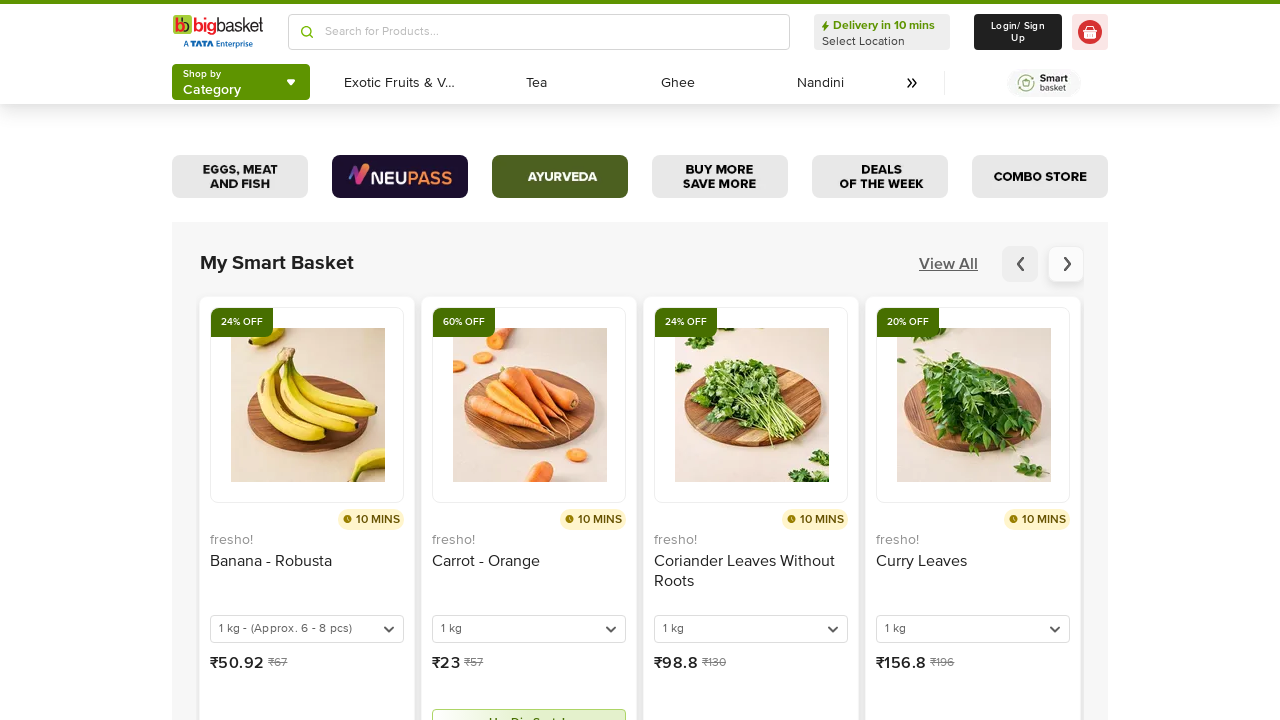

Clicked on the 'Tea' category link on BigBasket homepage at (536, 83) on a:has-text('Tea')
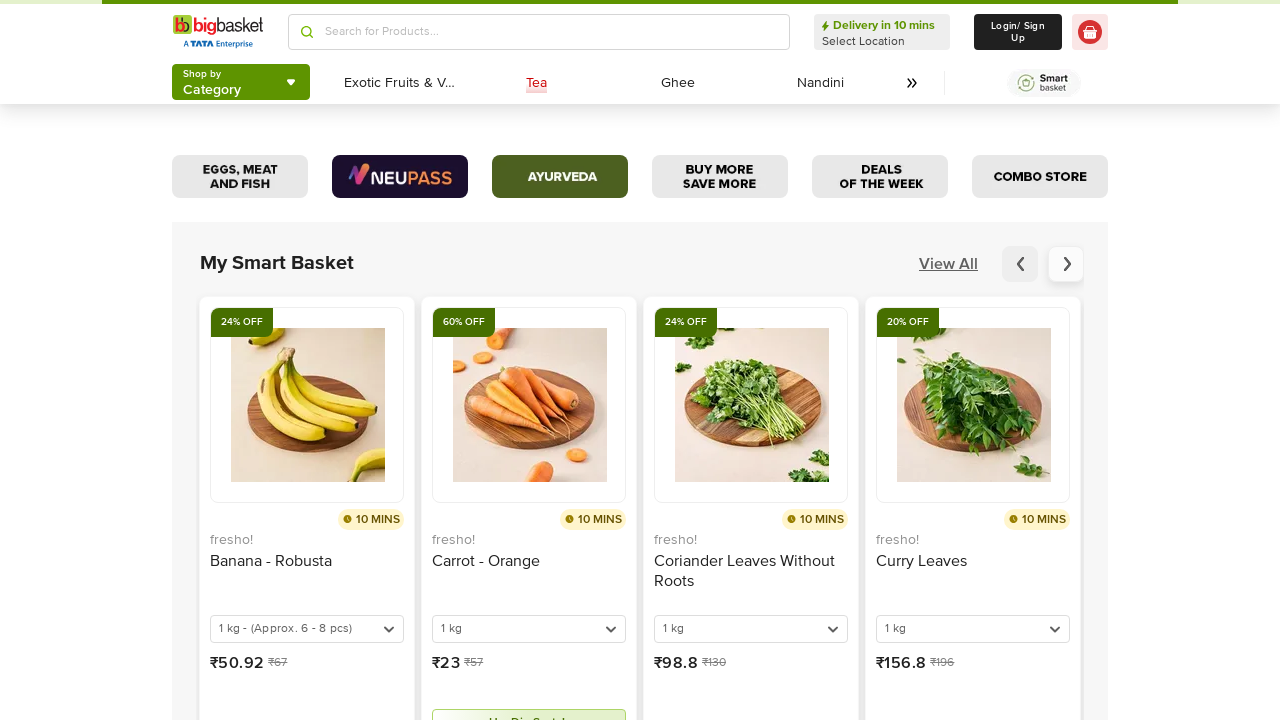

Navigation to tea products section completed
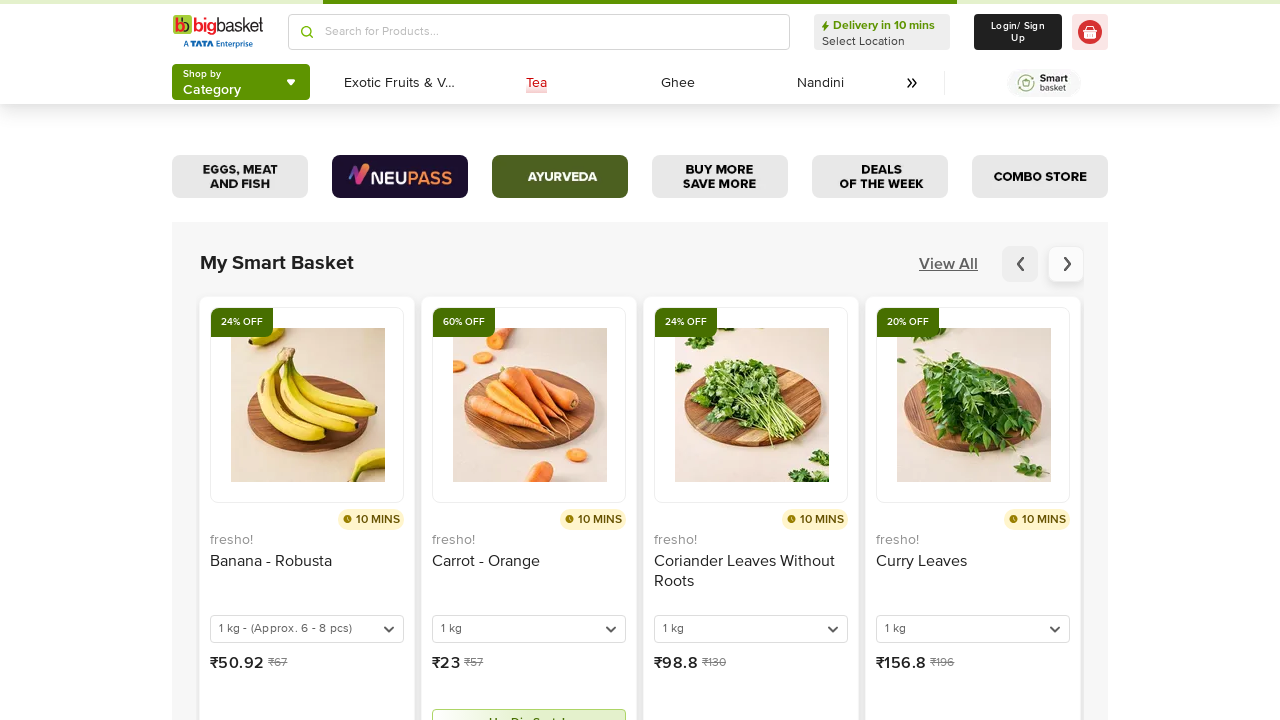

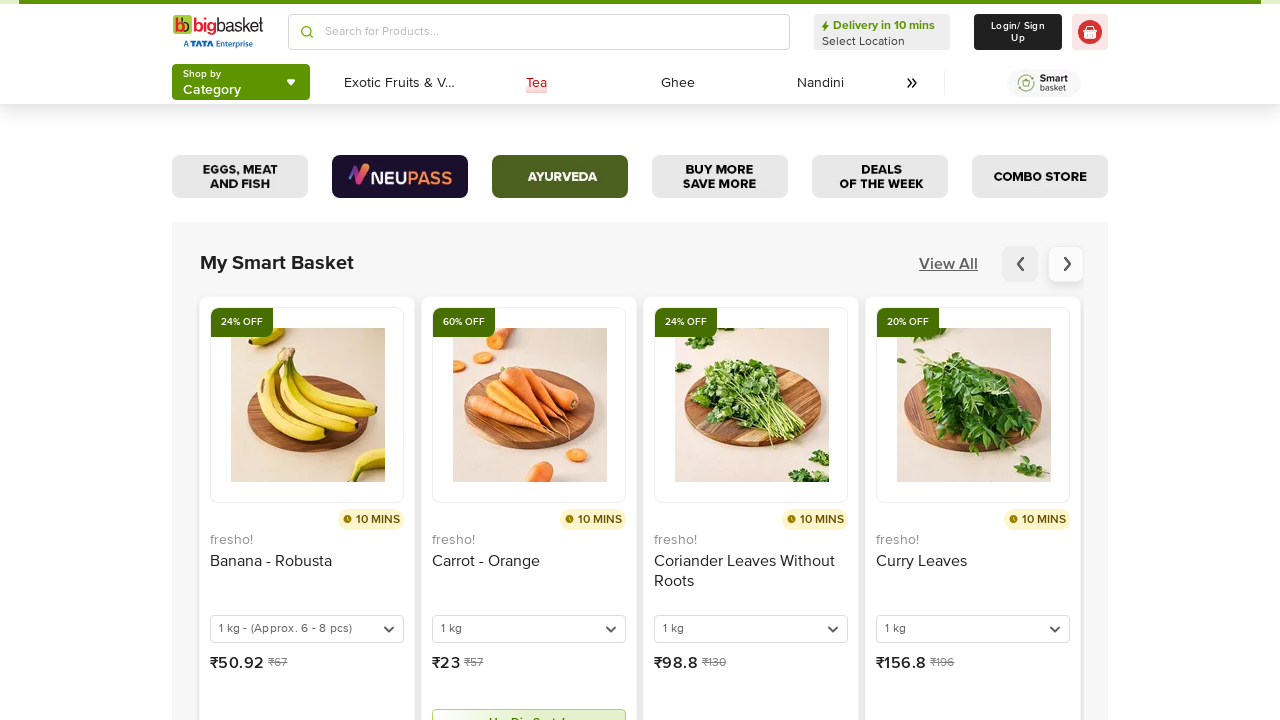